Tests multi-select functionality by holding Ctrl and clicking multiple list items to select them

Starting URL: http://www.leafground.com/list.xhtml

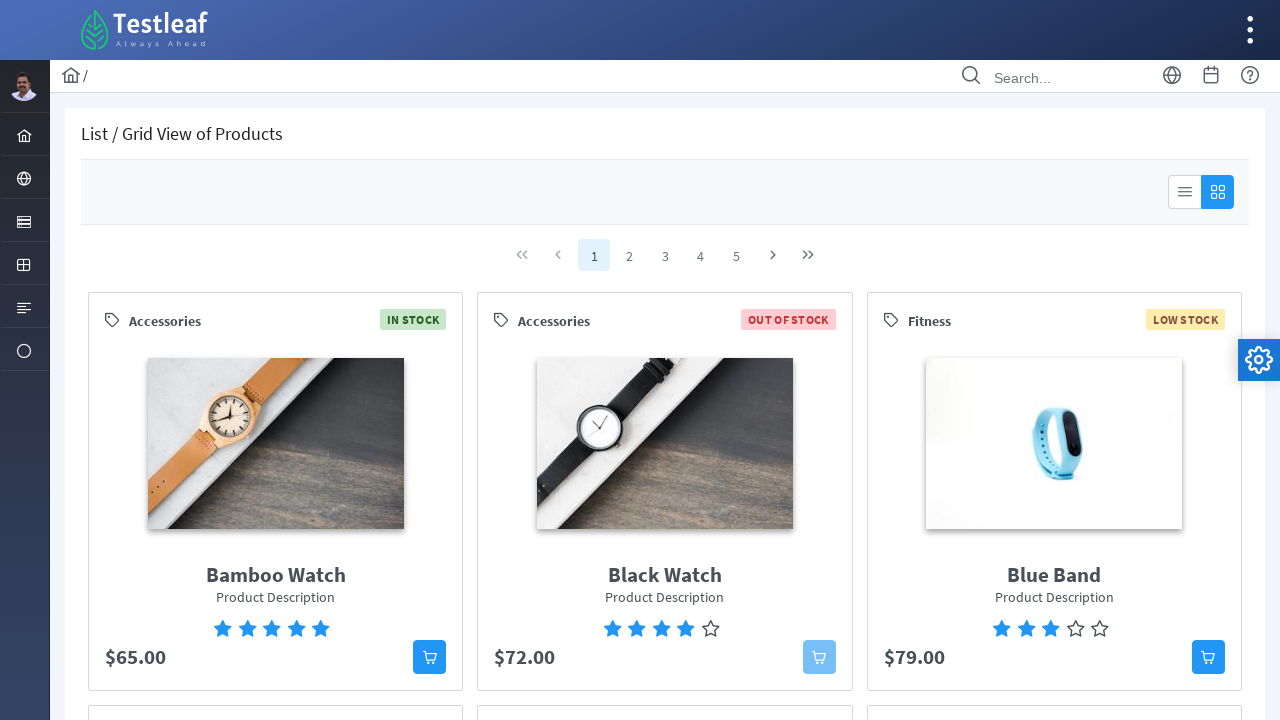

Waited for list items to load
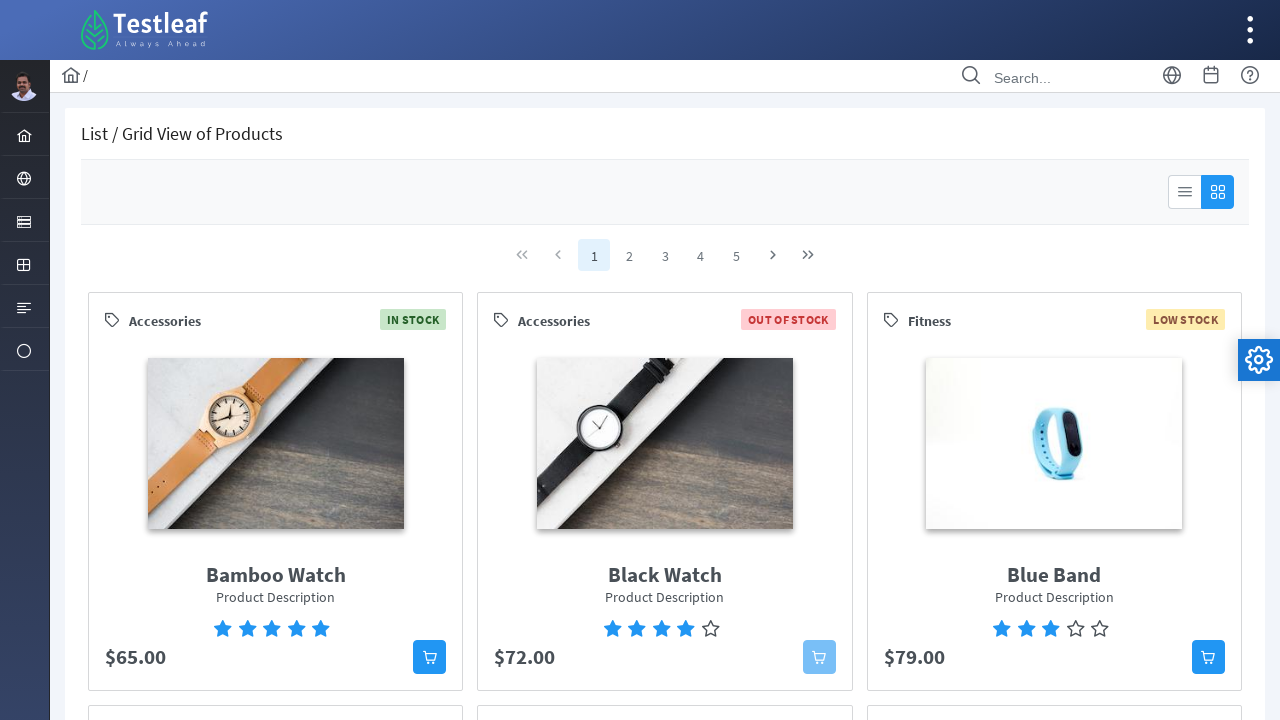

Located all list items with aria-label 'From'
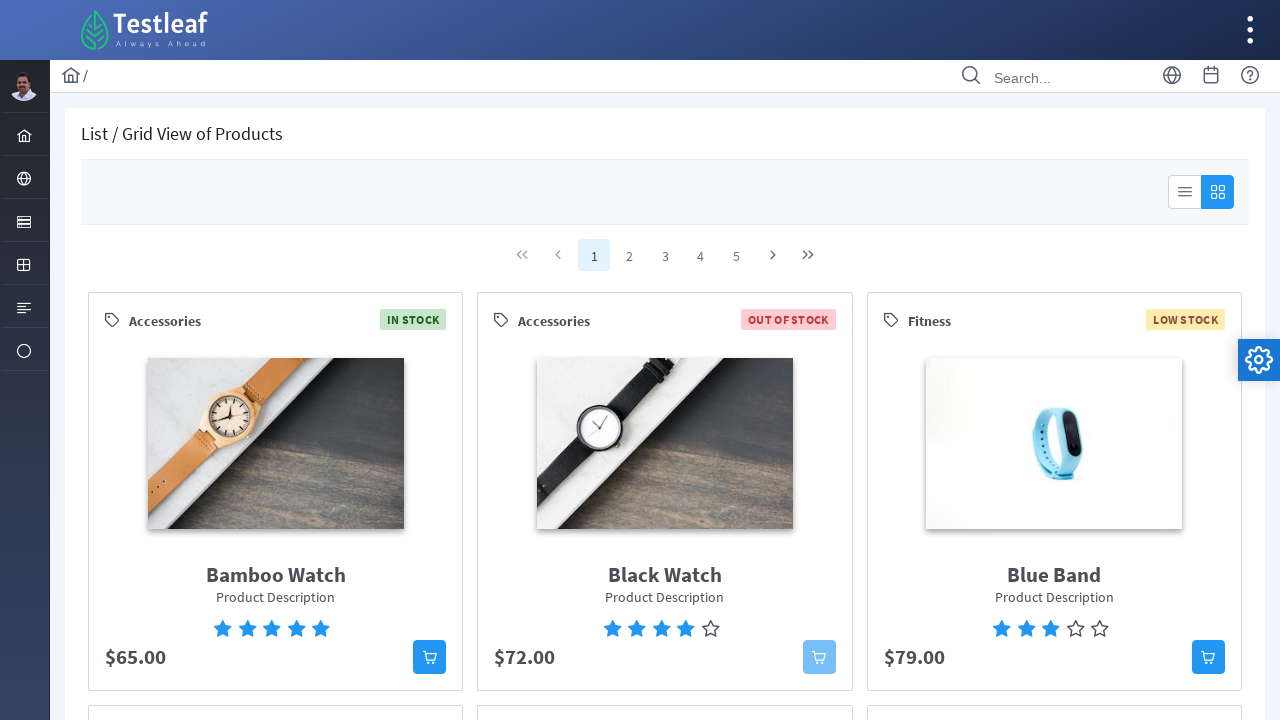

Pressed down Control key to start multi-select
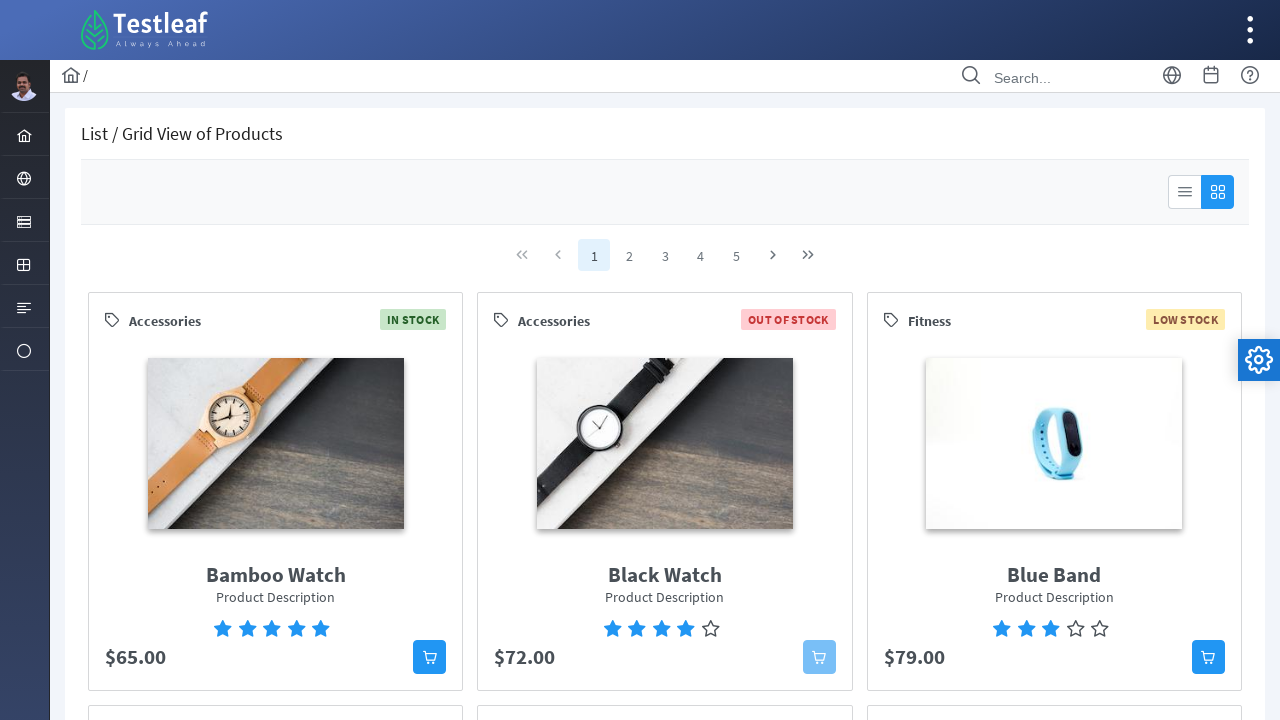

Clicked first list item while holding Control at (291, 472) on xpath=//ul[@aria-label='From']/li >> nth=0
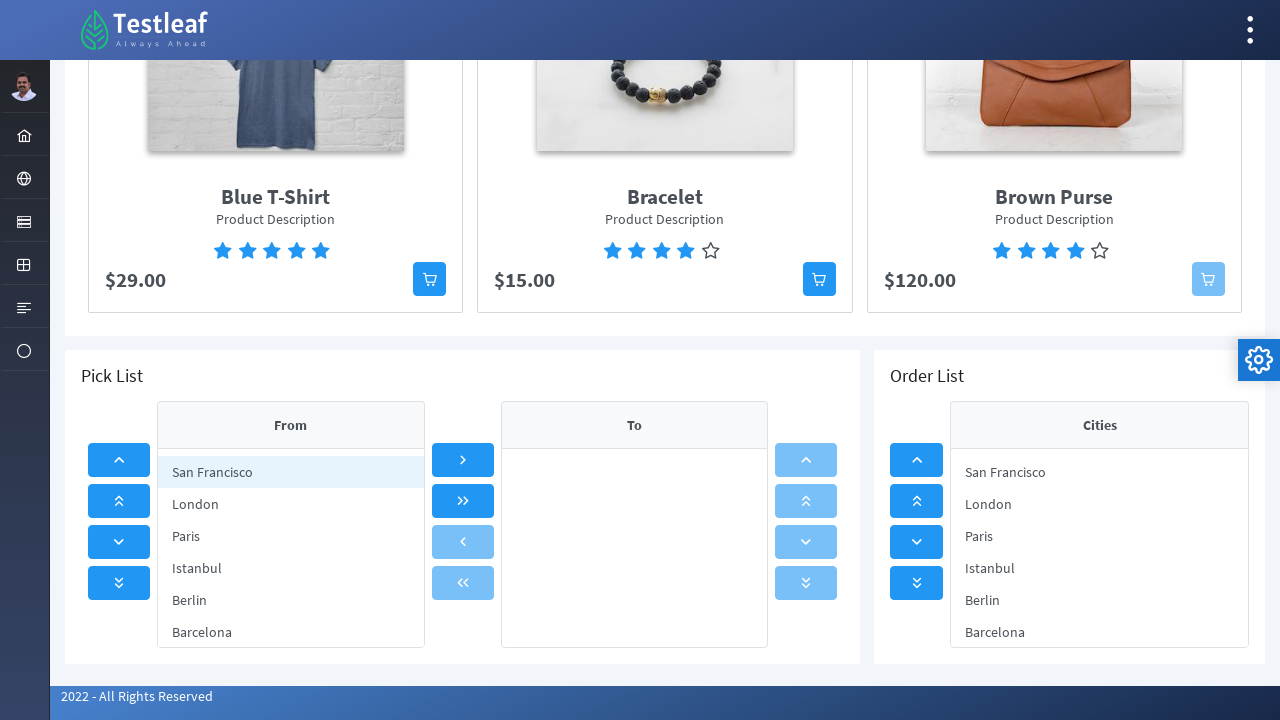

Clicked second list item while holding Control at (291, 504) on xpath=//ul[@aria-label='From']/li >> nth=1
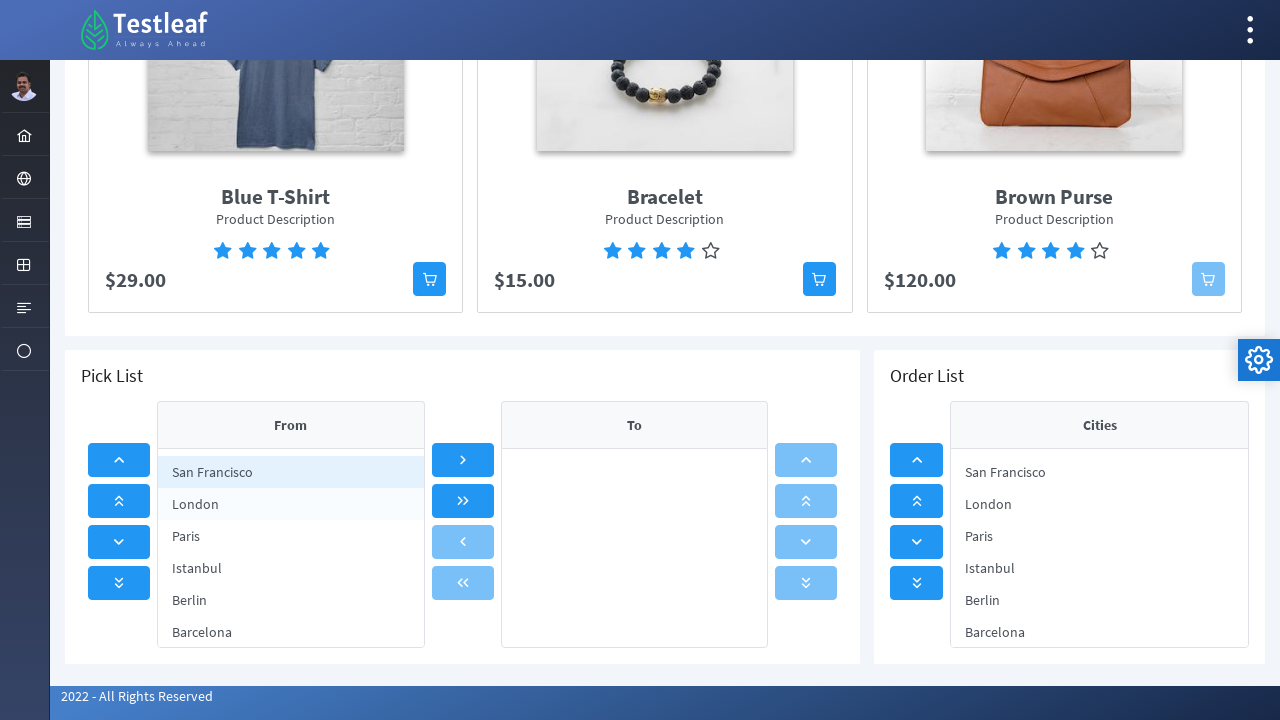

Clicked third list item while holding Control at (291, 536) on xpath=//ul[@aria-label='From']/li >> nth=2
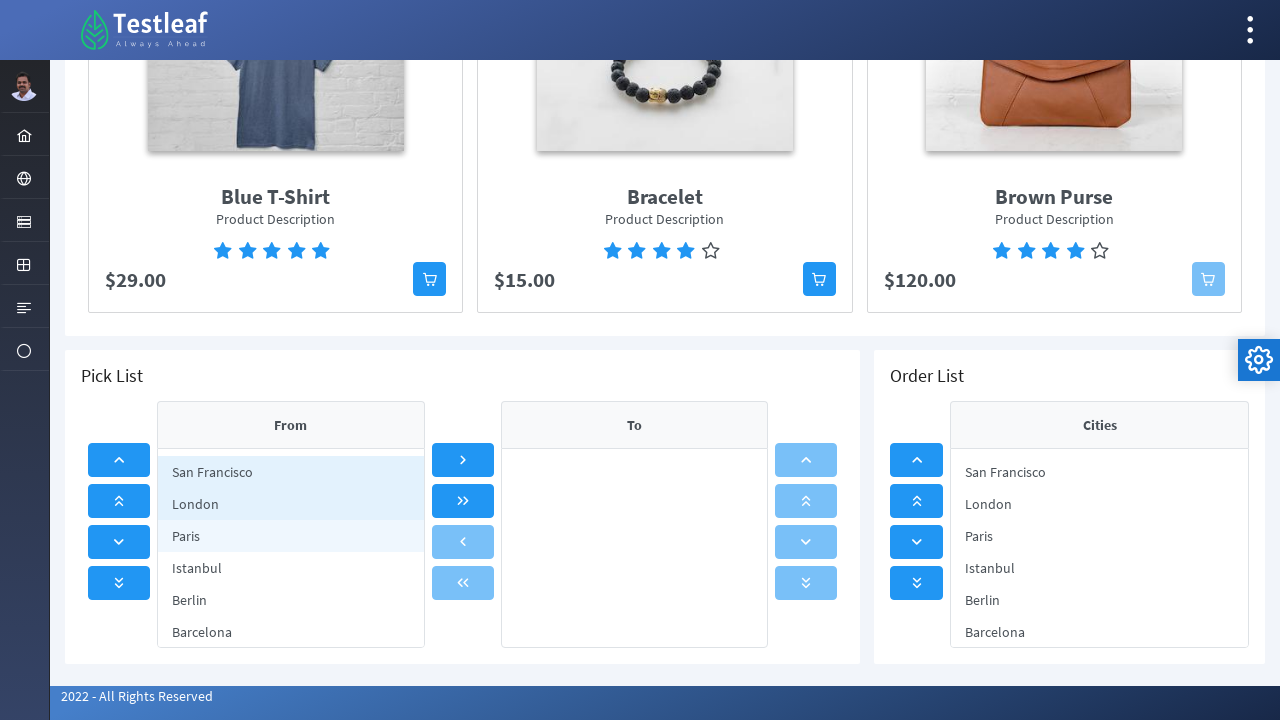

Released Control key to end multi-select
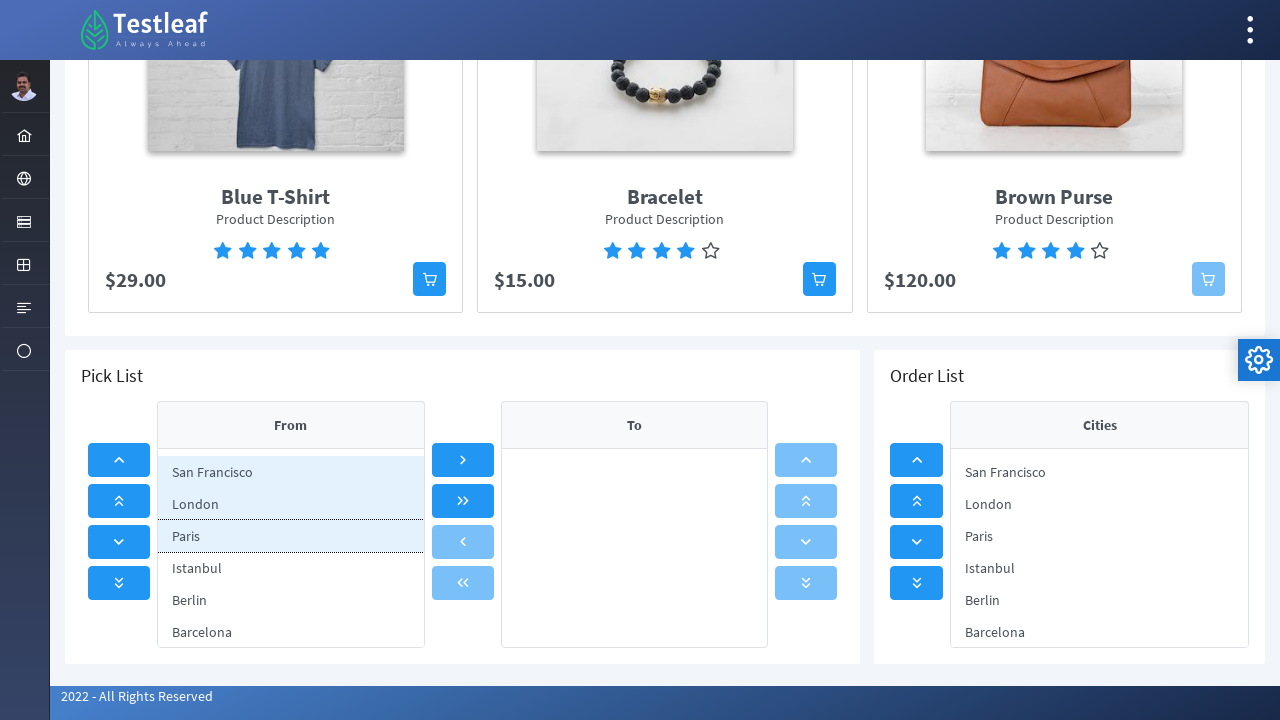

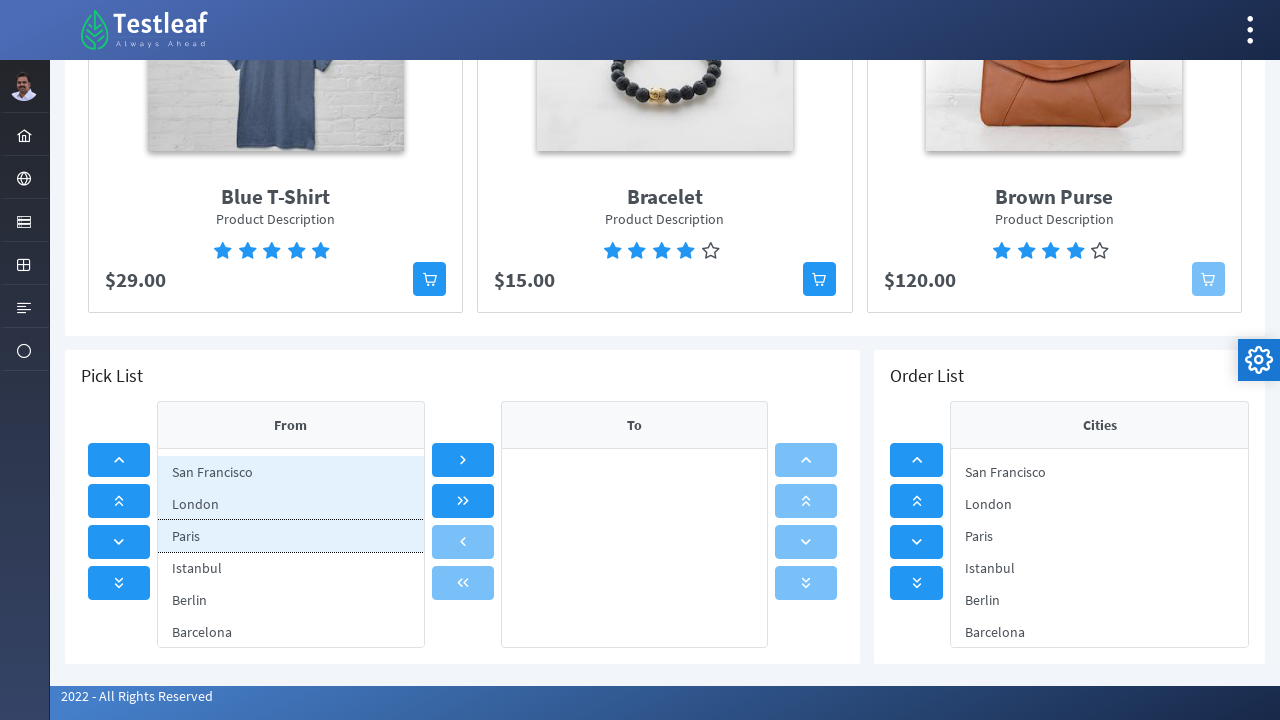